Navigates to the Automation Practice page and verifies that links with https href attributes are present on the page

Starting URL: https://rahulshettyacademy.com/AutomationPractice/

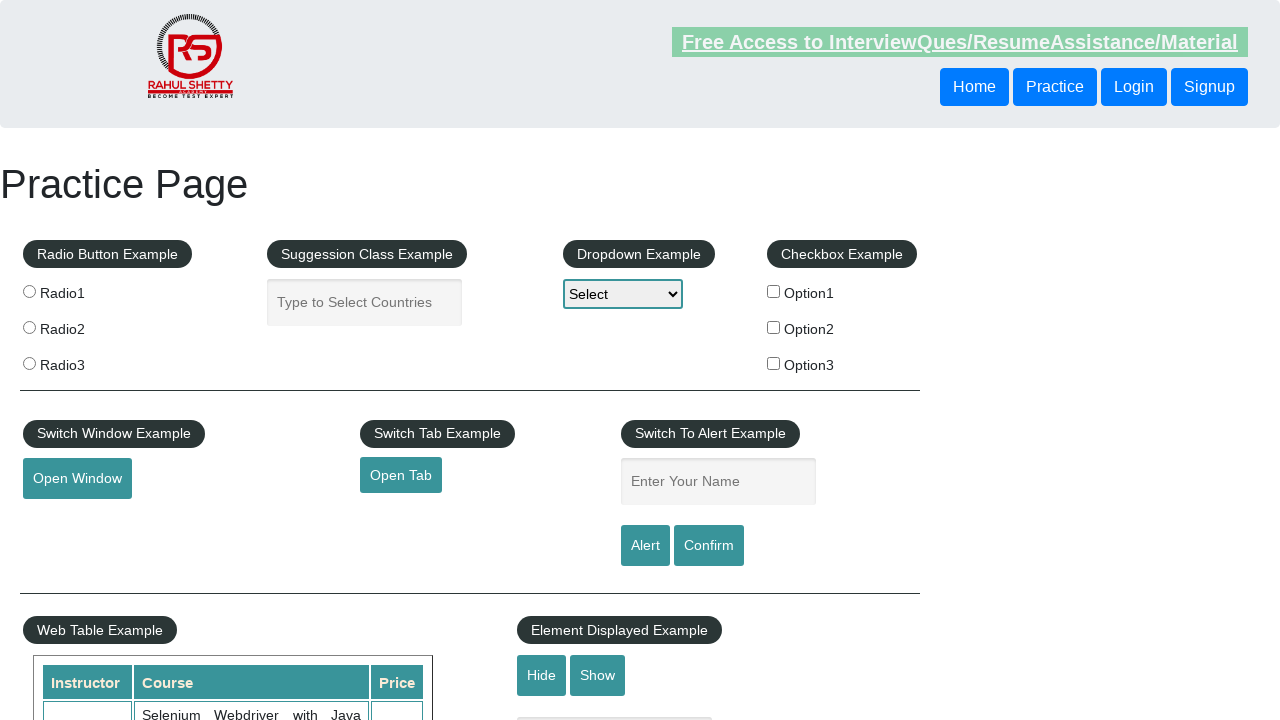

Navigated to Automation Practice page
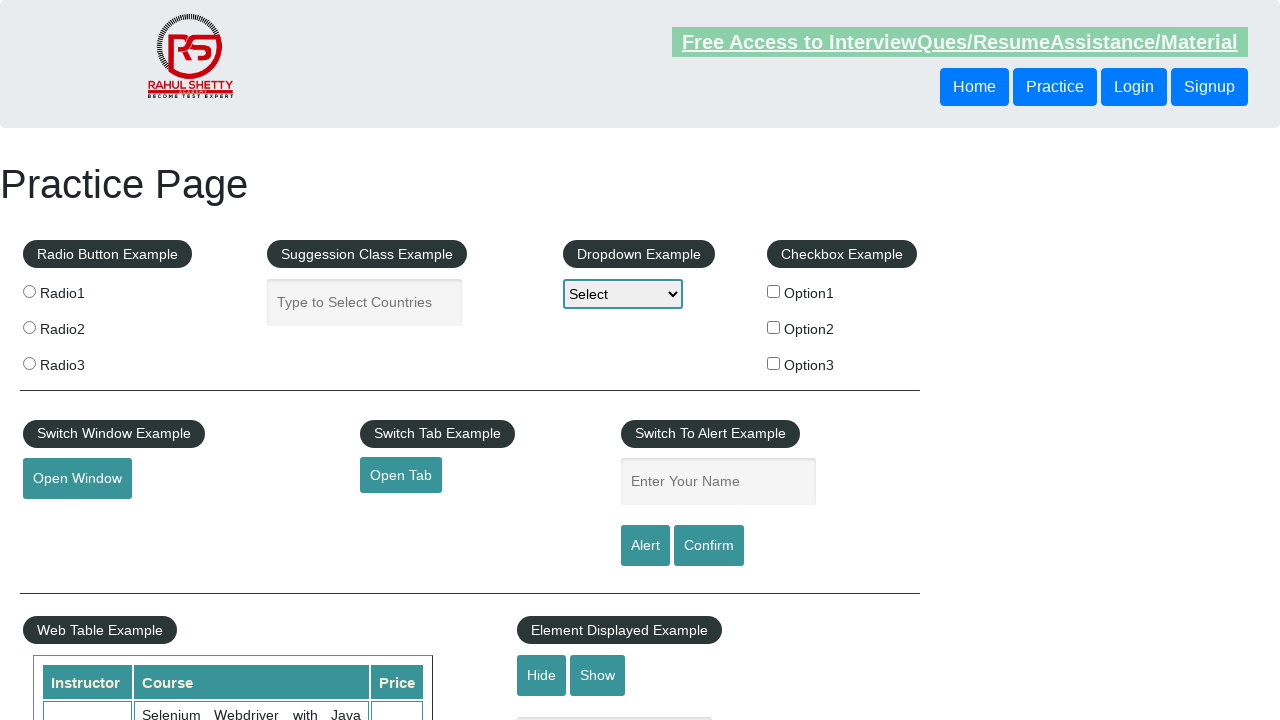

Page fully loaded (networkidle)
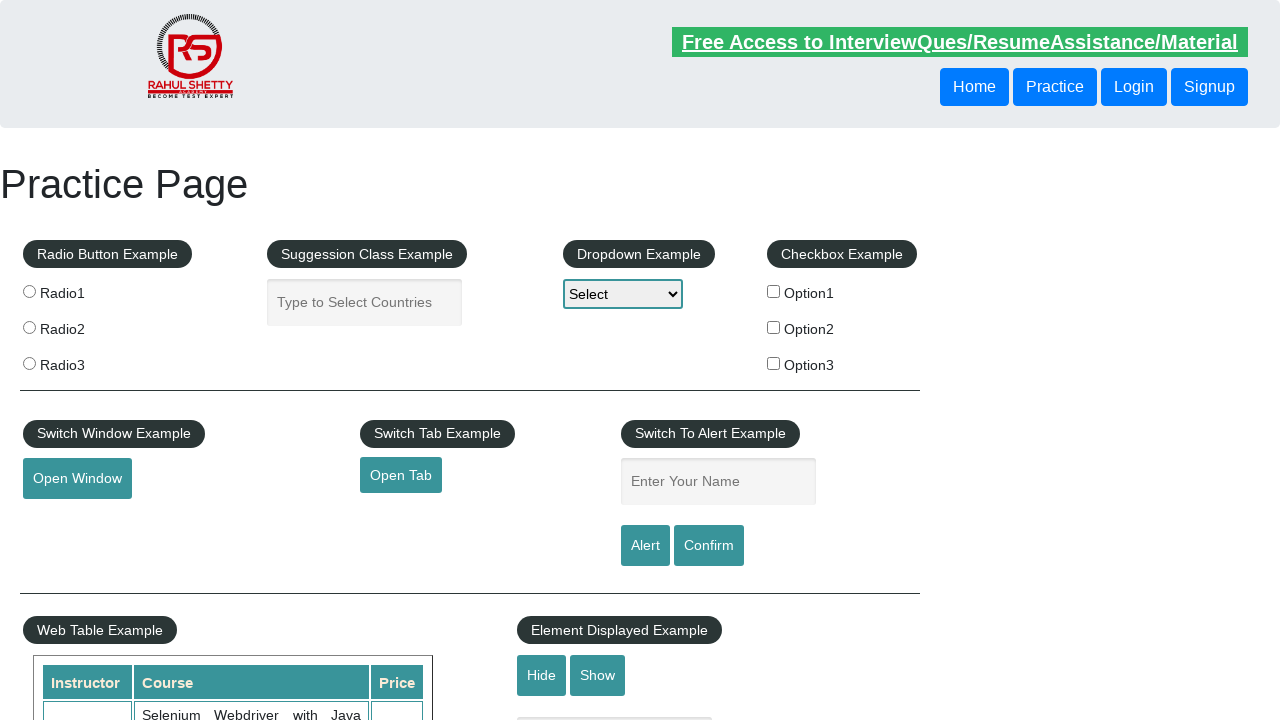

Located all links with https href attributes
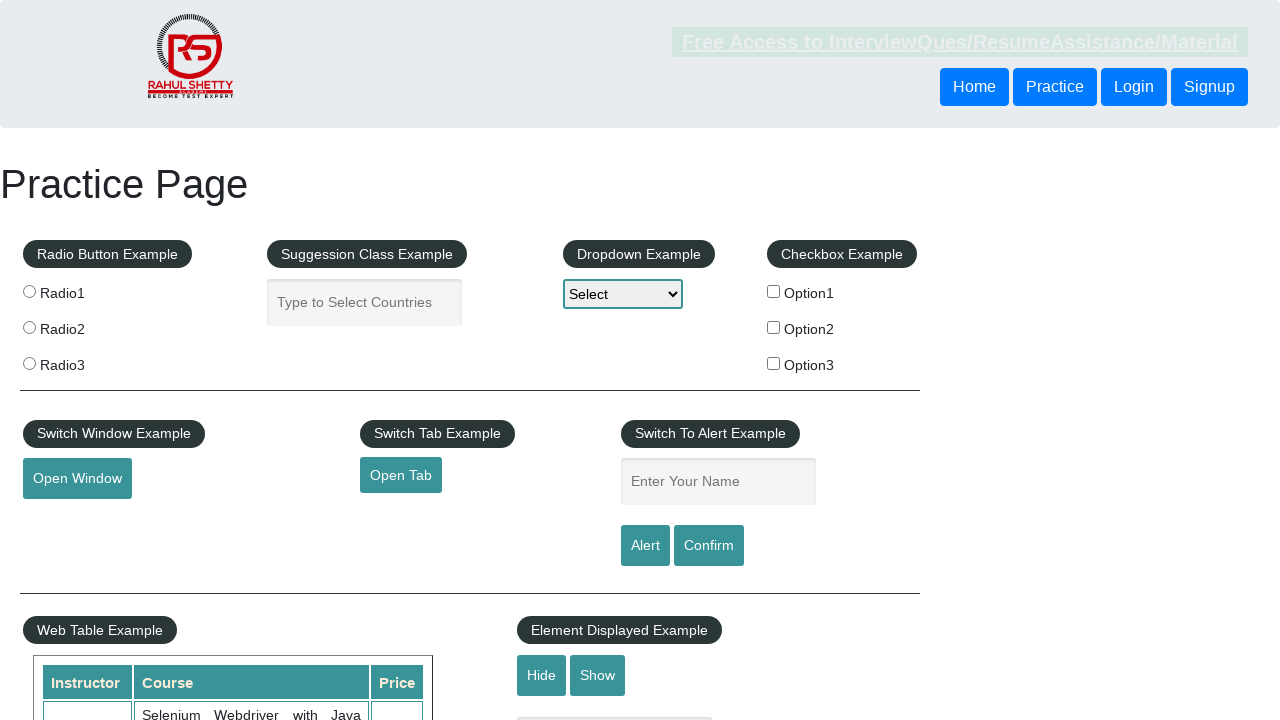

First https link became attached to the DOM
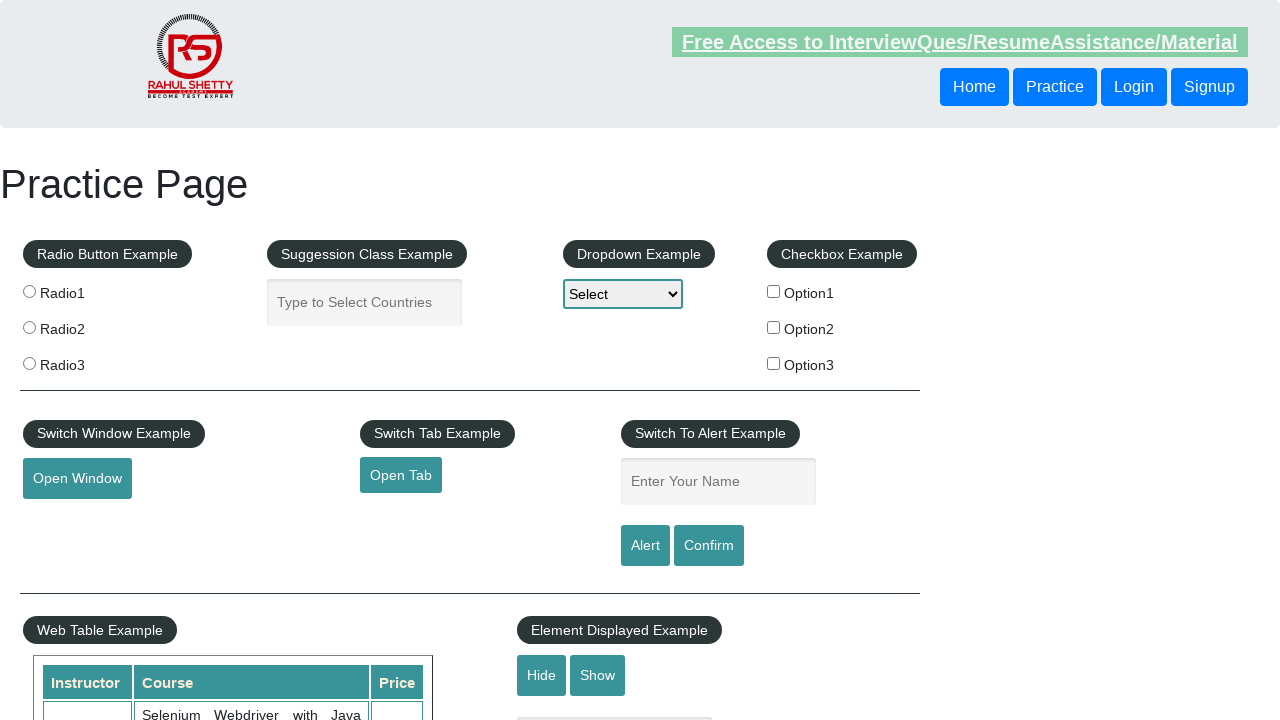

Retrieved count of https links: 9
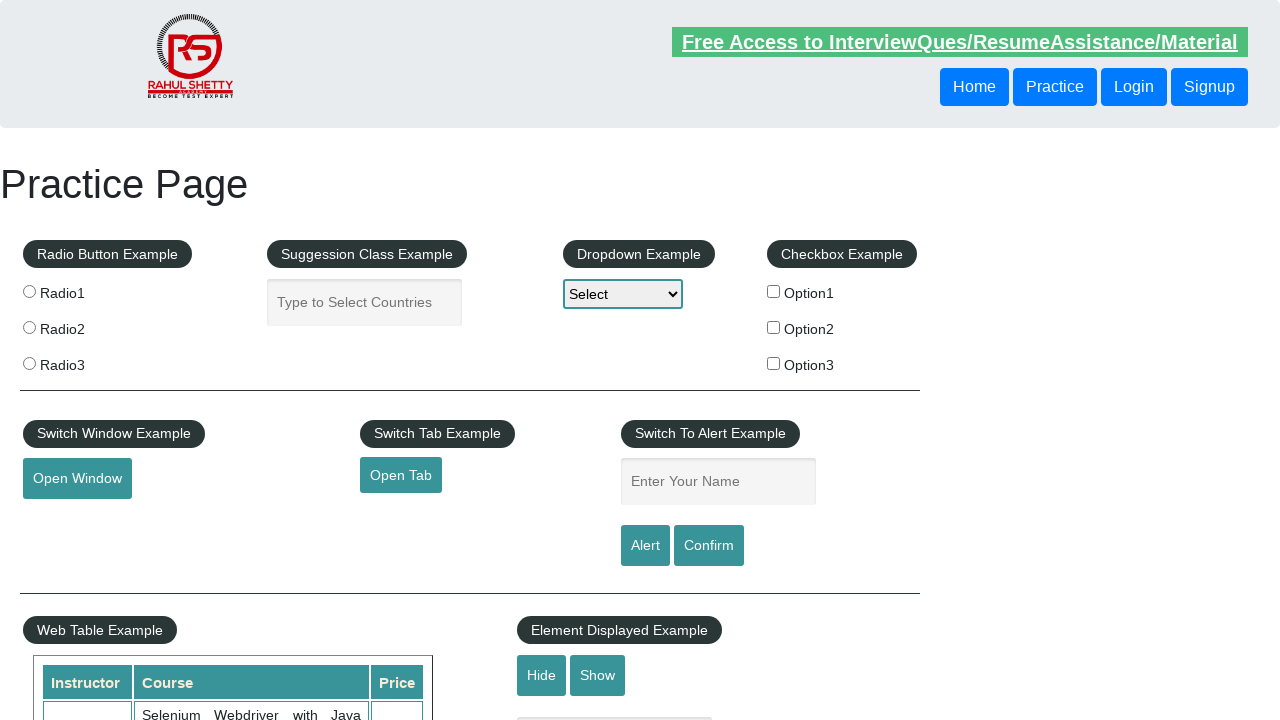

Verified that https links are present on the page (assertion passed)
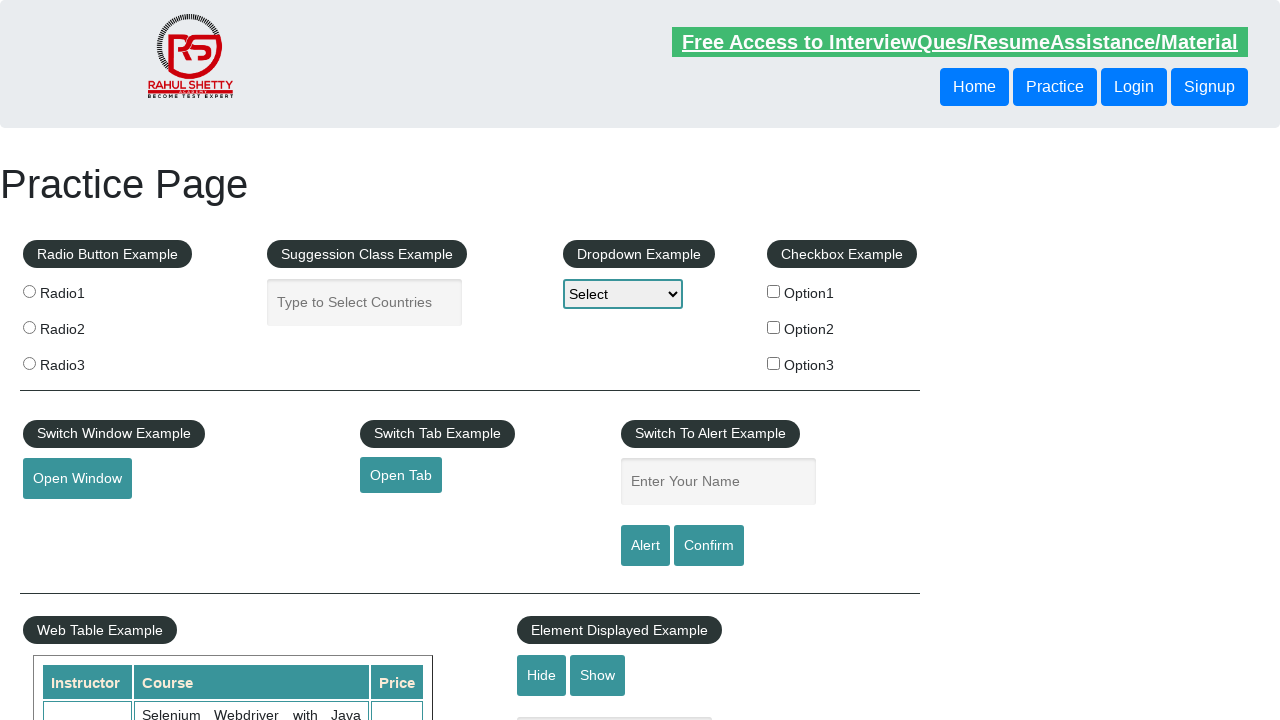

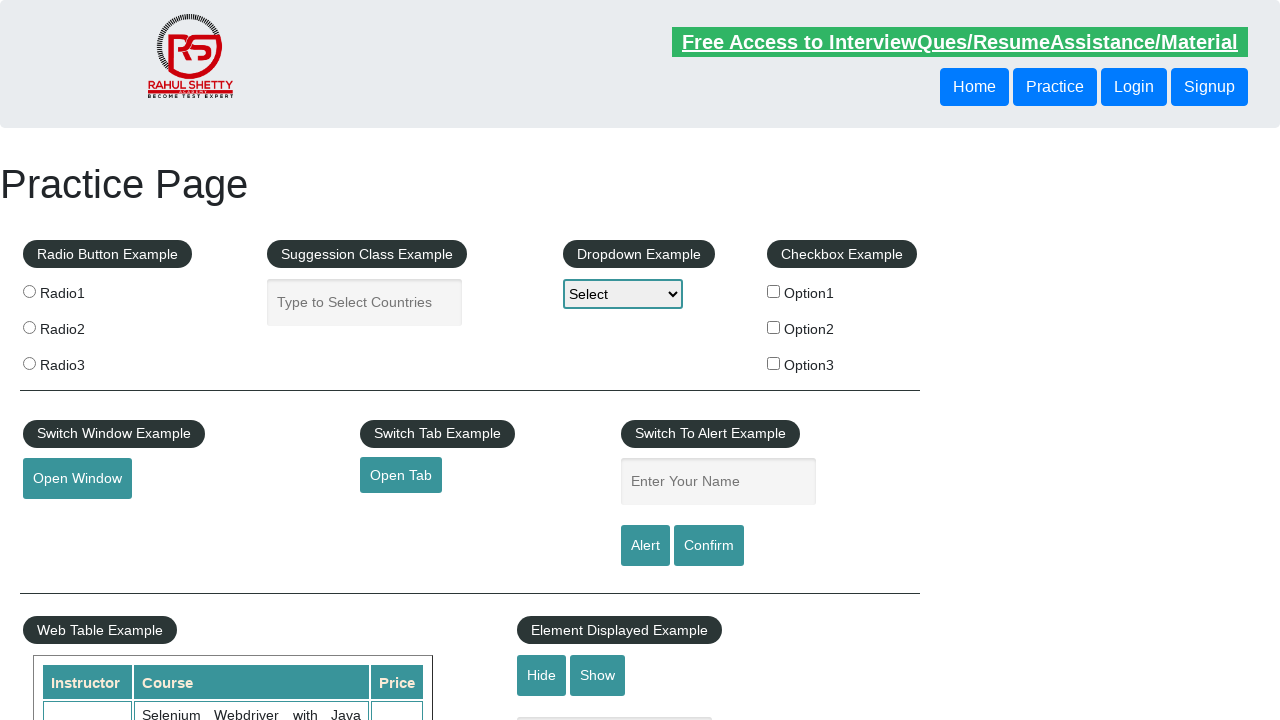